Navigates to a test website for broken links and checks if a specific link returns an error code by clicking on it

Starting URL: http://www.deadlinkcity.com/

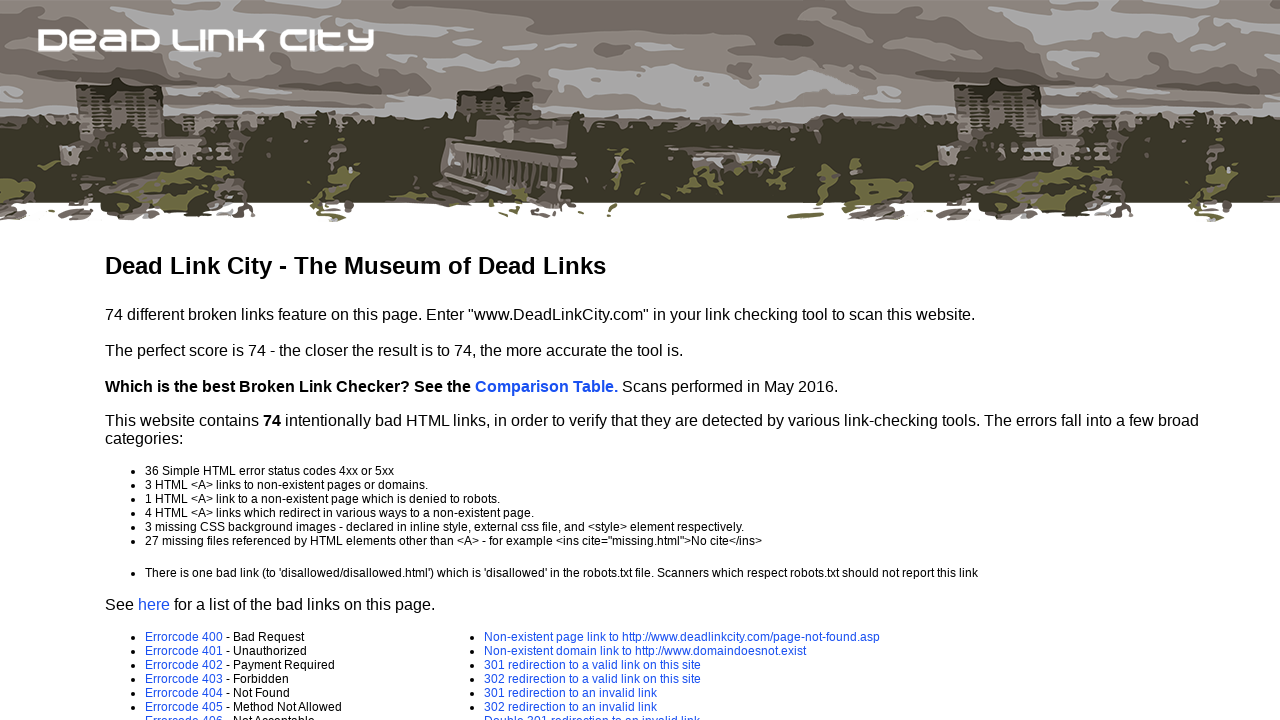

Clicked on the 'Errorcode 401' link at (184, 651) on xpath=//a[normalize-space()='Errorcode 401']
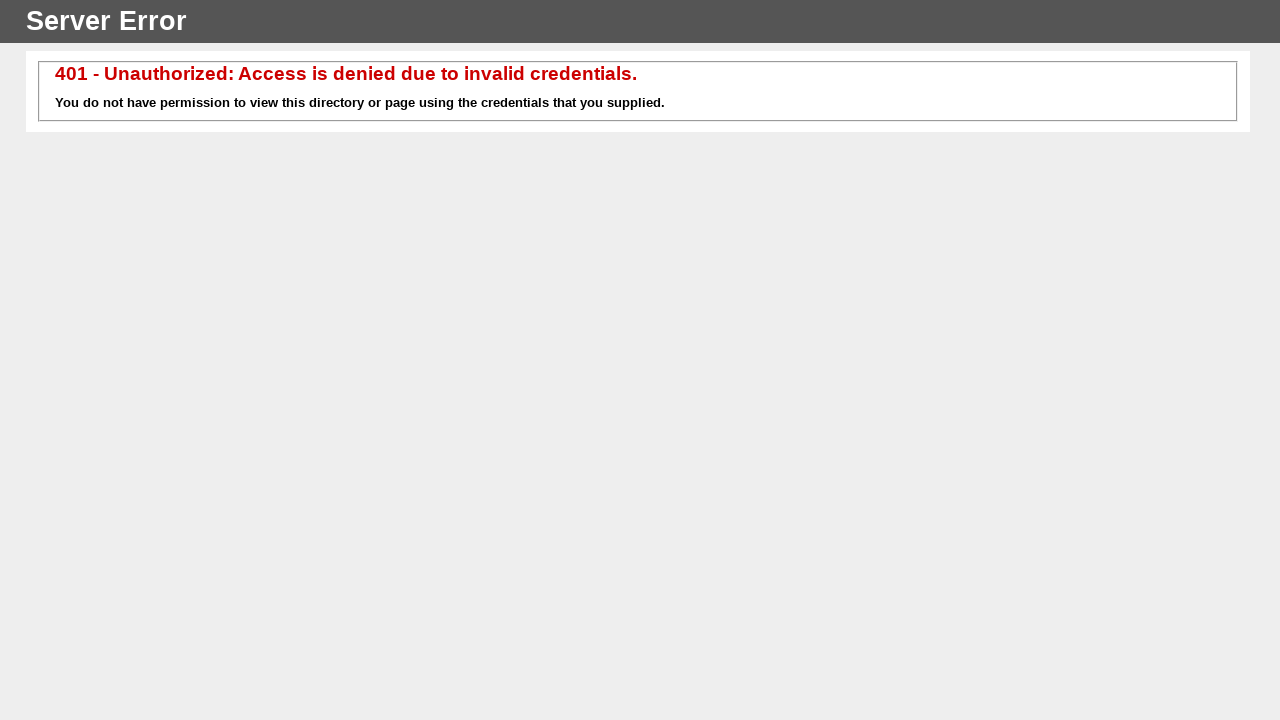

Waited for page to load and network to become idle
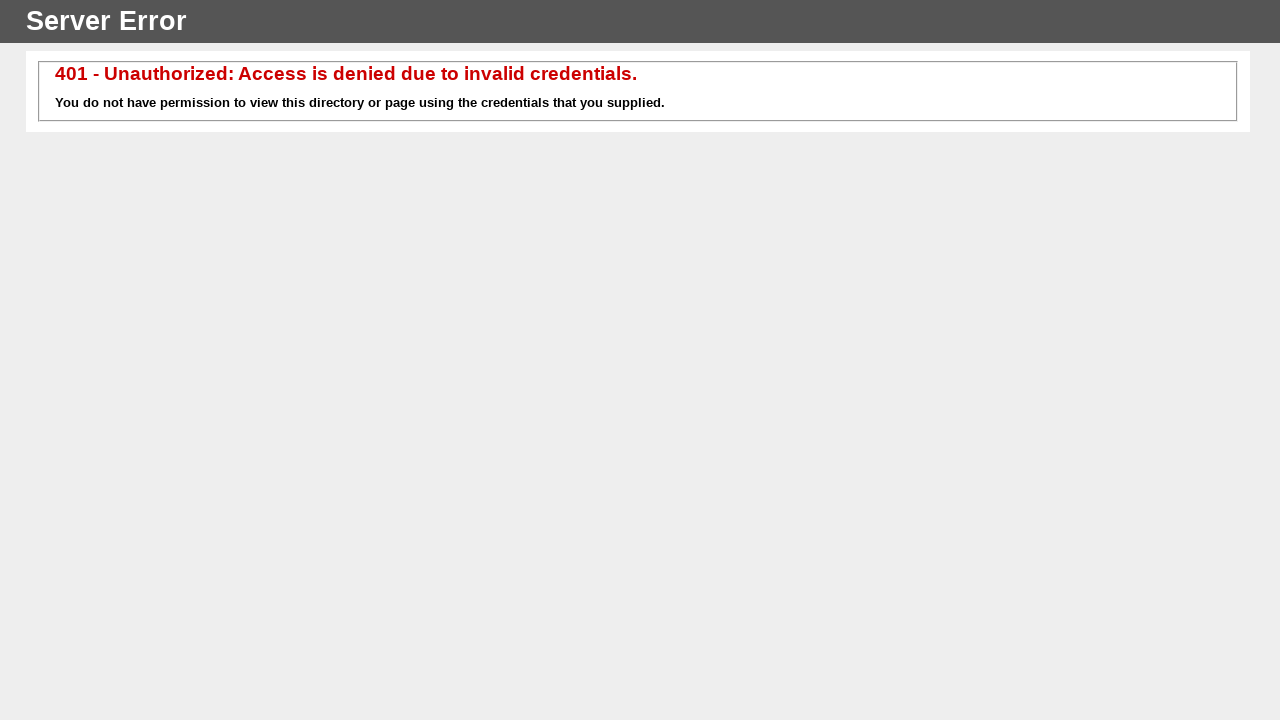

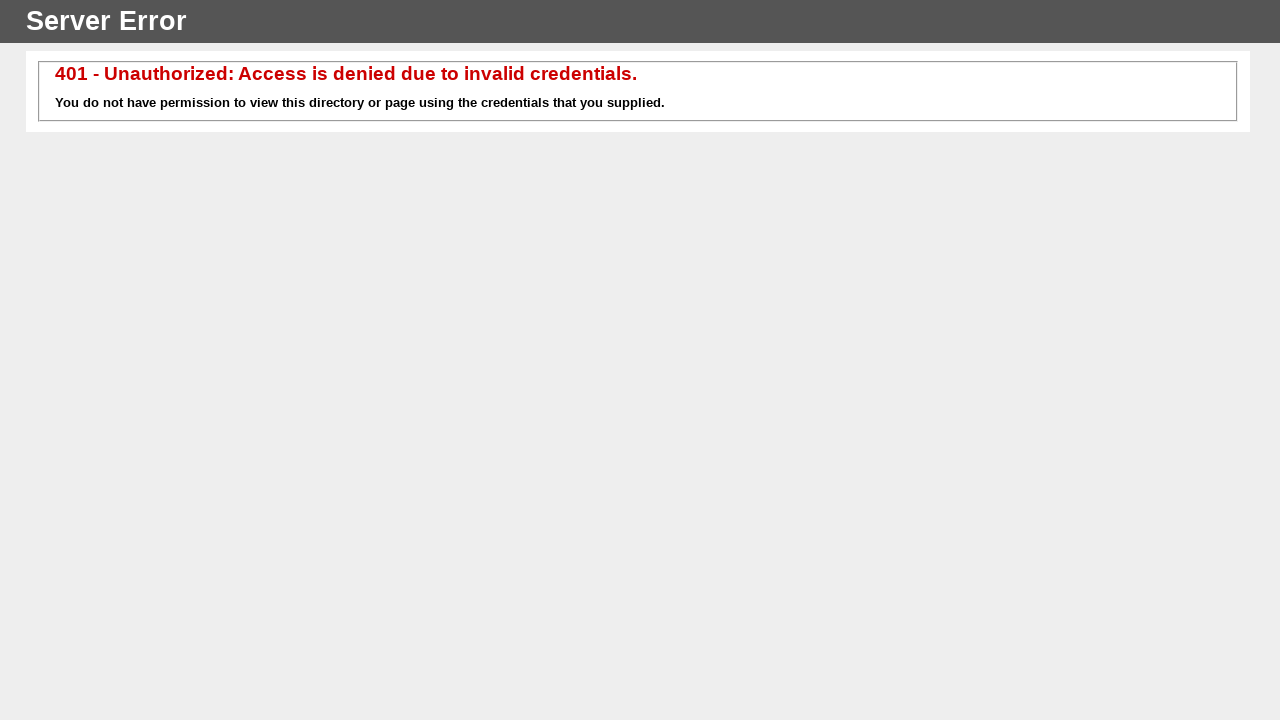